Tests A/B testing page by clicking the link and verifying that the page header contains specific text

Starting URL: https://the-internet.herokuapp.com/

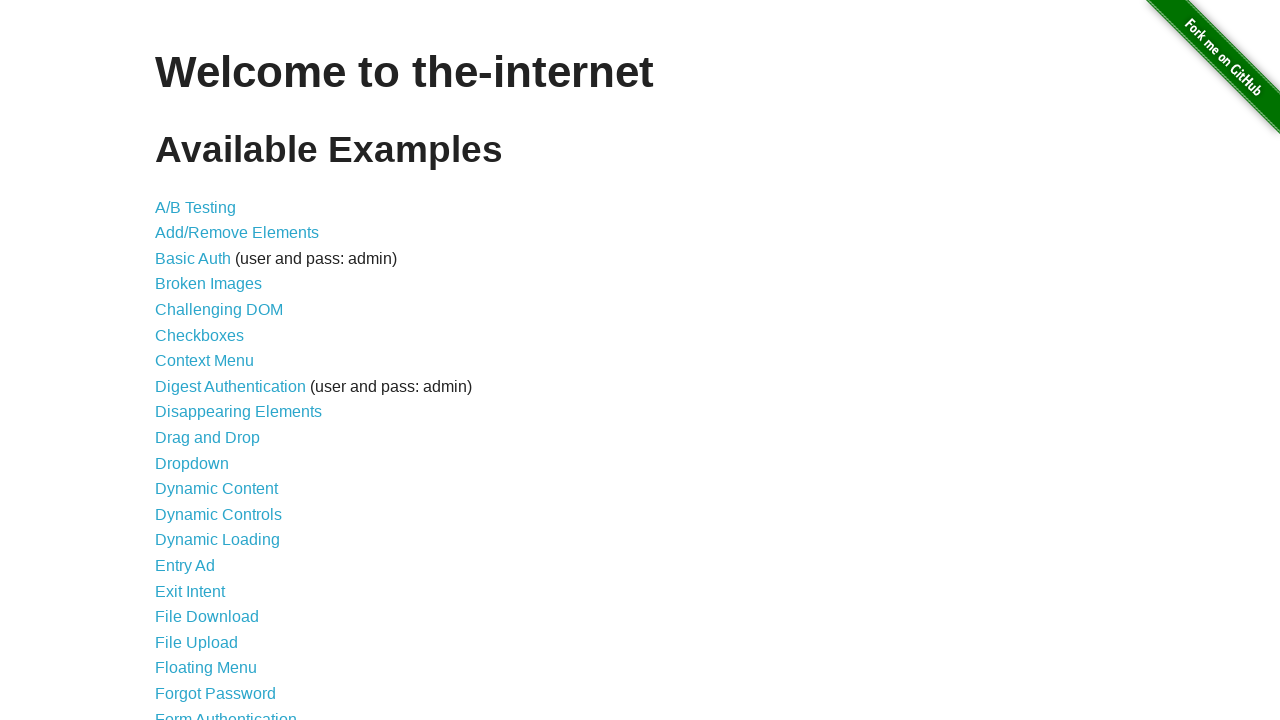

Clicked on A/B Testing link at (196, 207) on text=A/B Testing
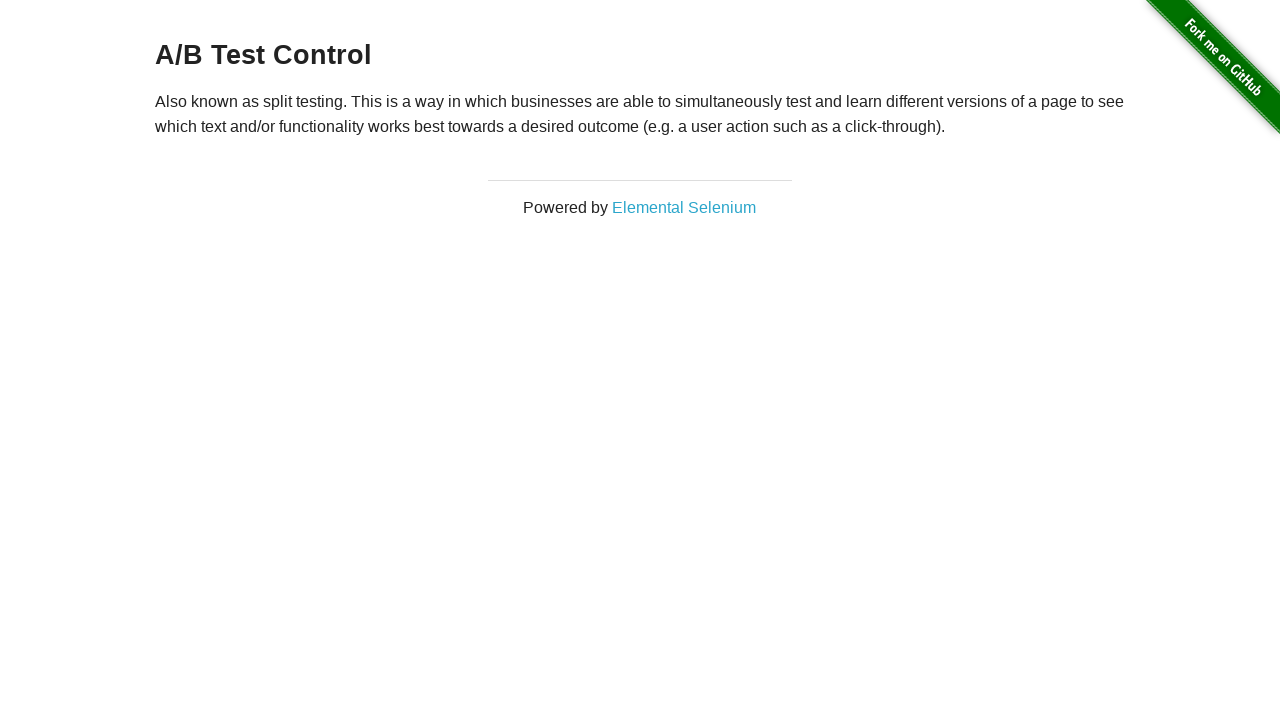

Waited for h3 element to load
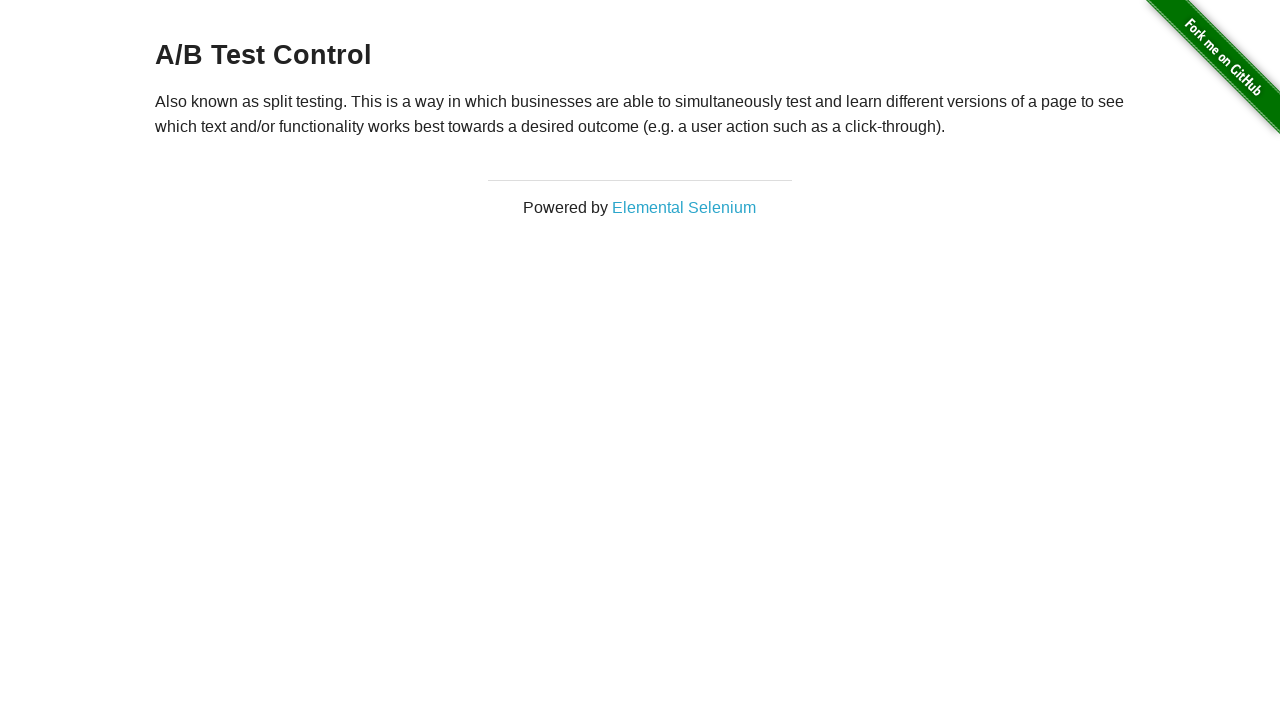

Located h3 element
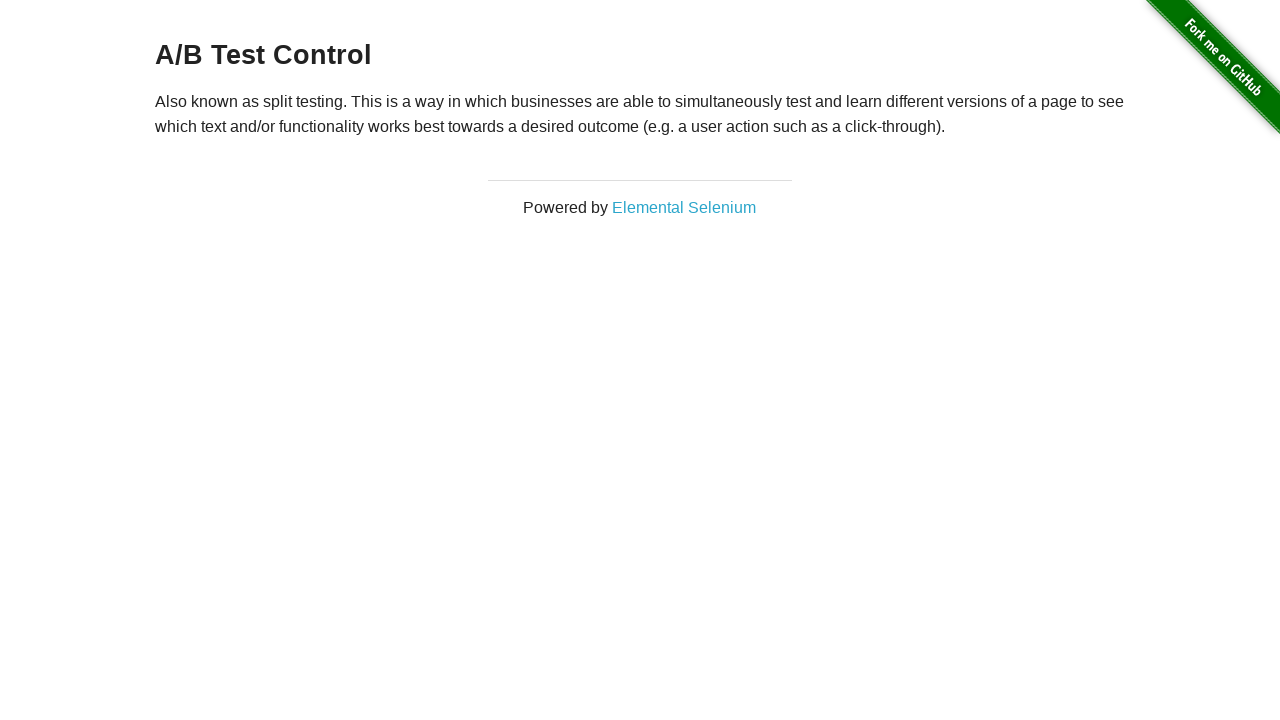

Retrieved text content from h3 element
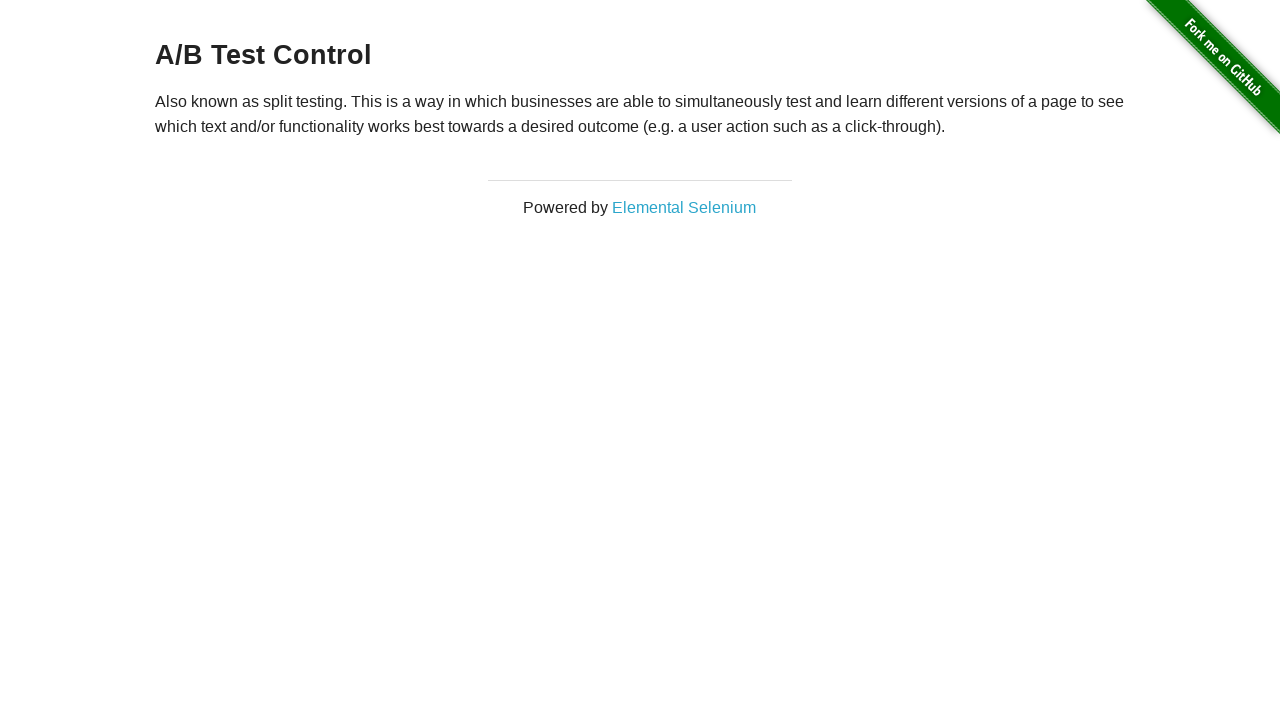

Verified that page header contains 'Test' text
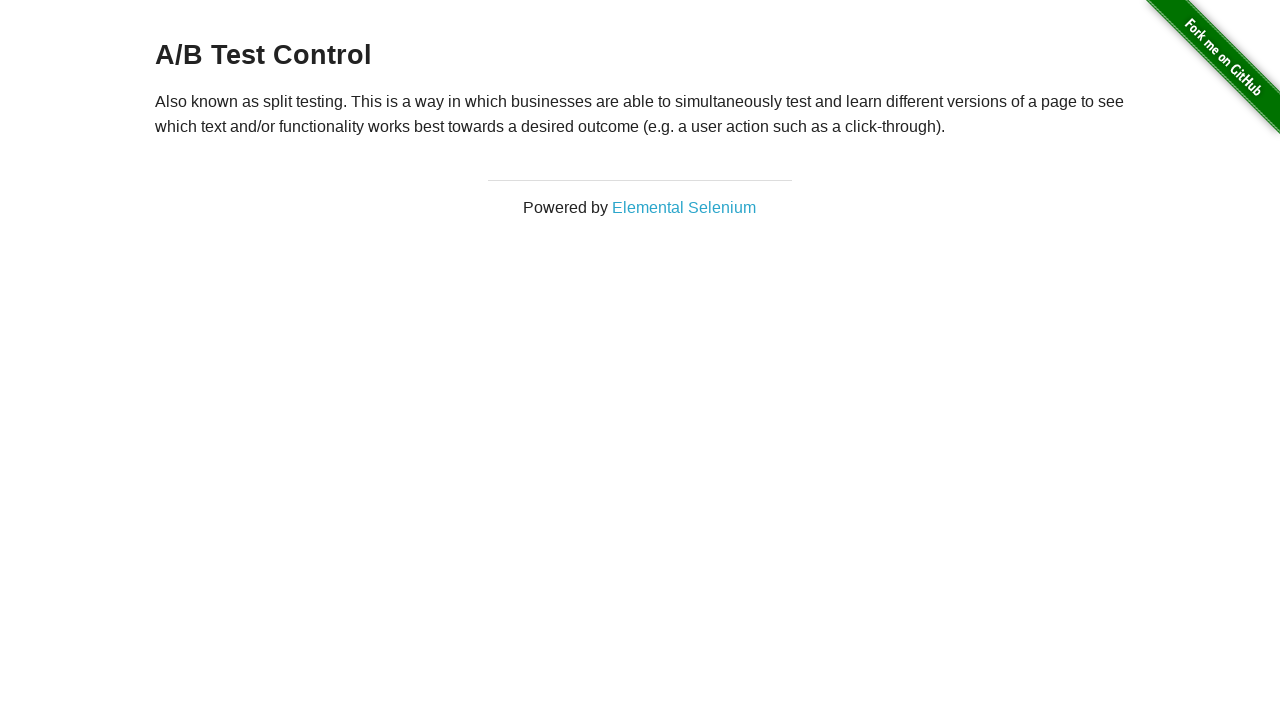

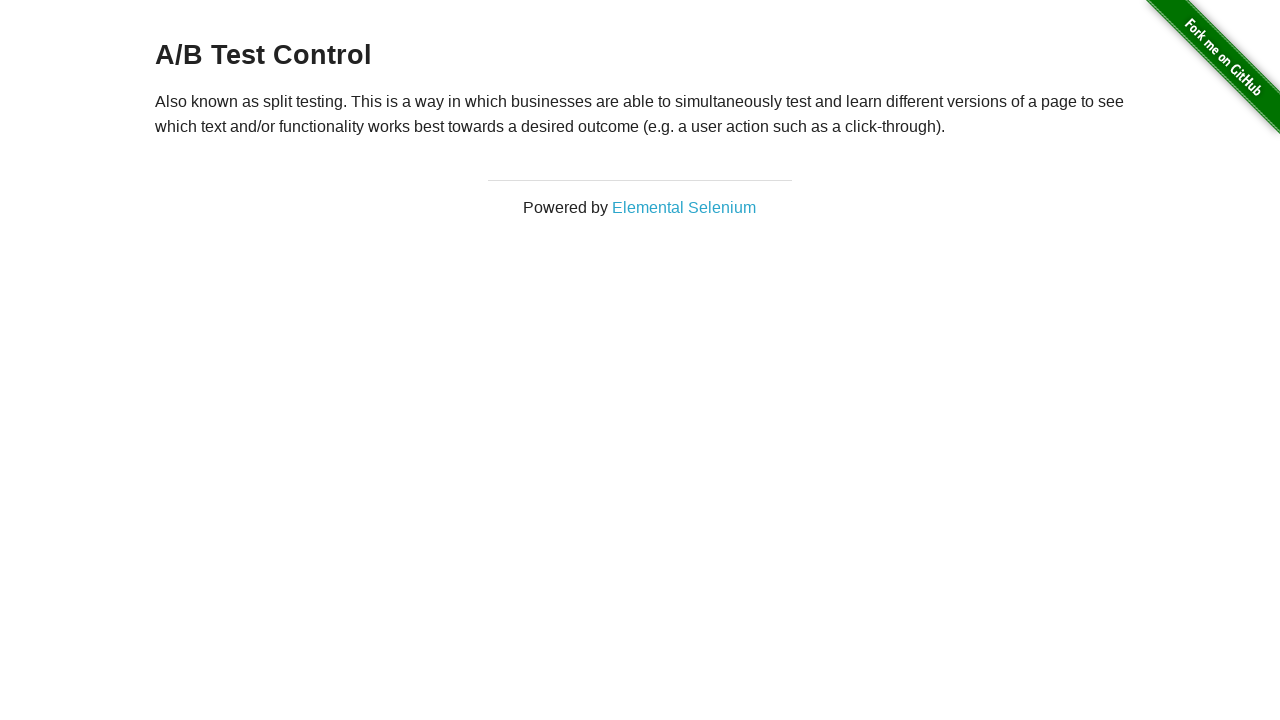